Tests finding an element by ID and verifying its text content on a locators example page

Starting URL: https://kristinek.github.io/site/examples/locators

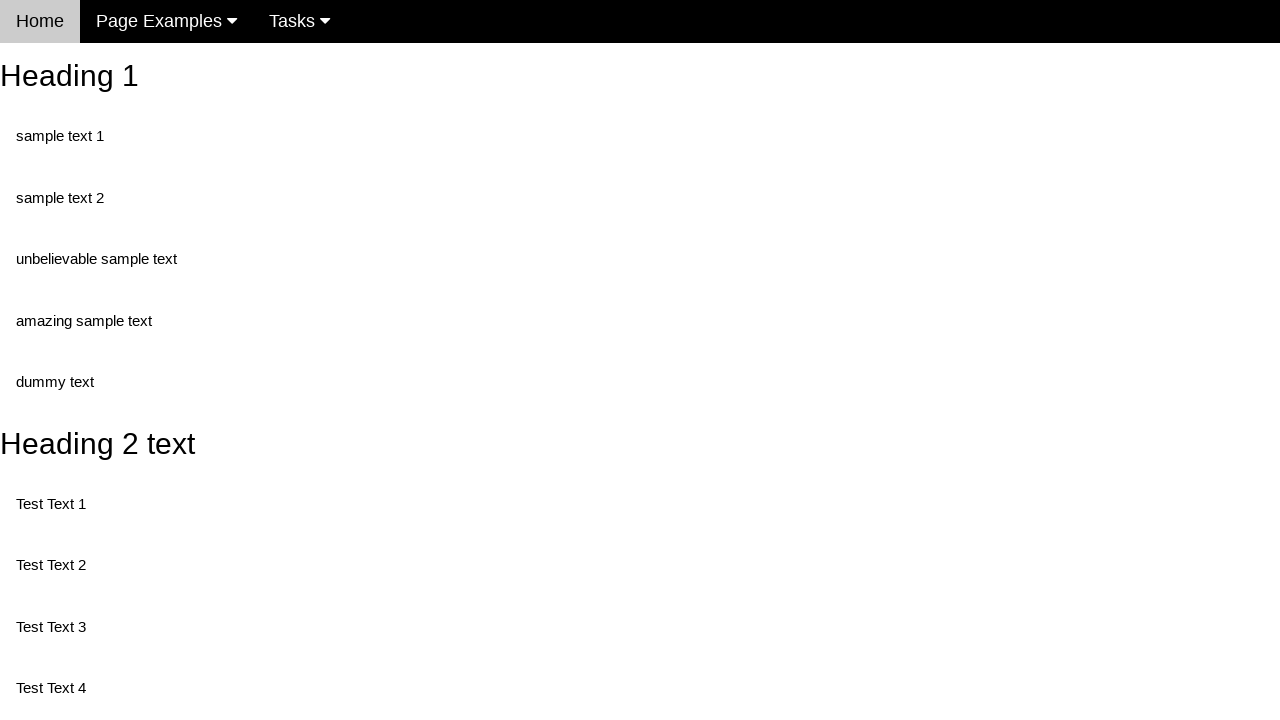

Navigated to locators example page
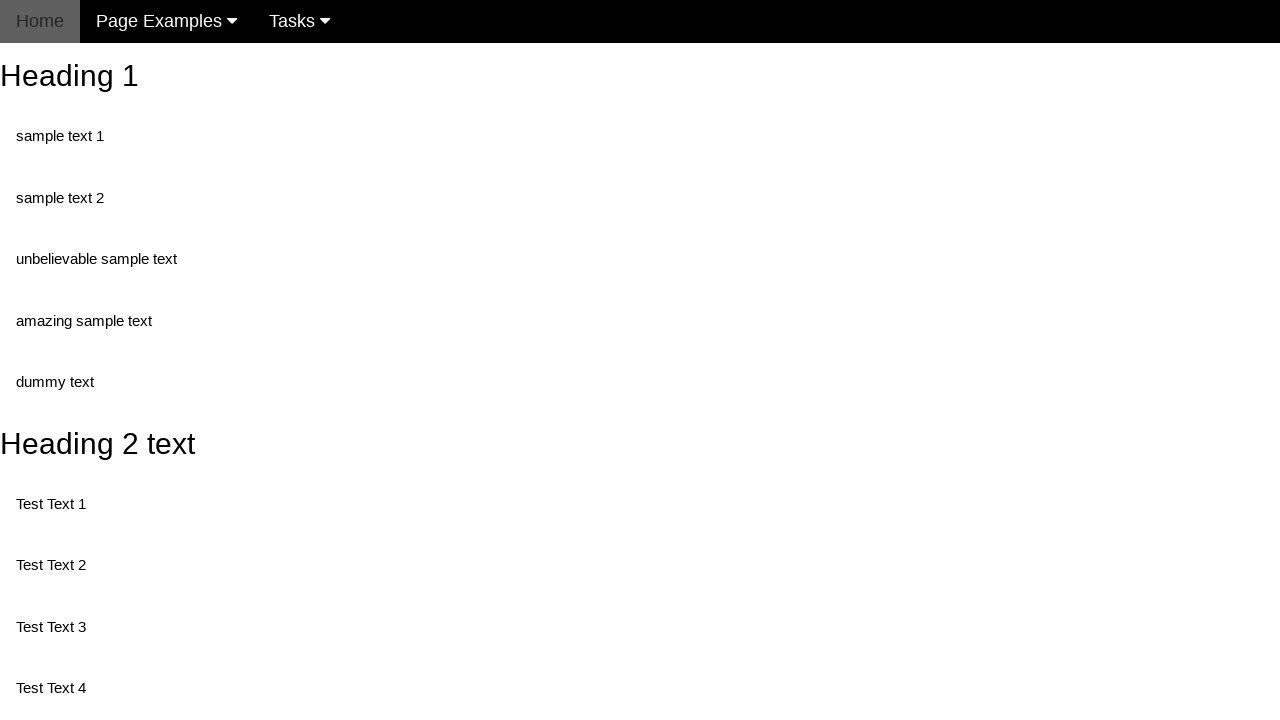

Located heading element with ID 'heading_2'
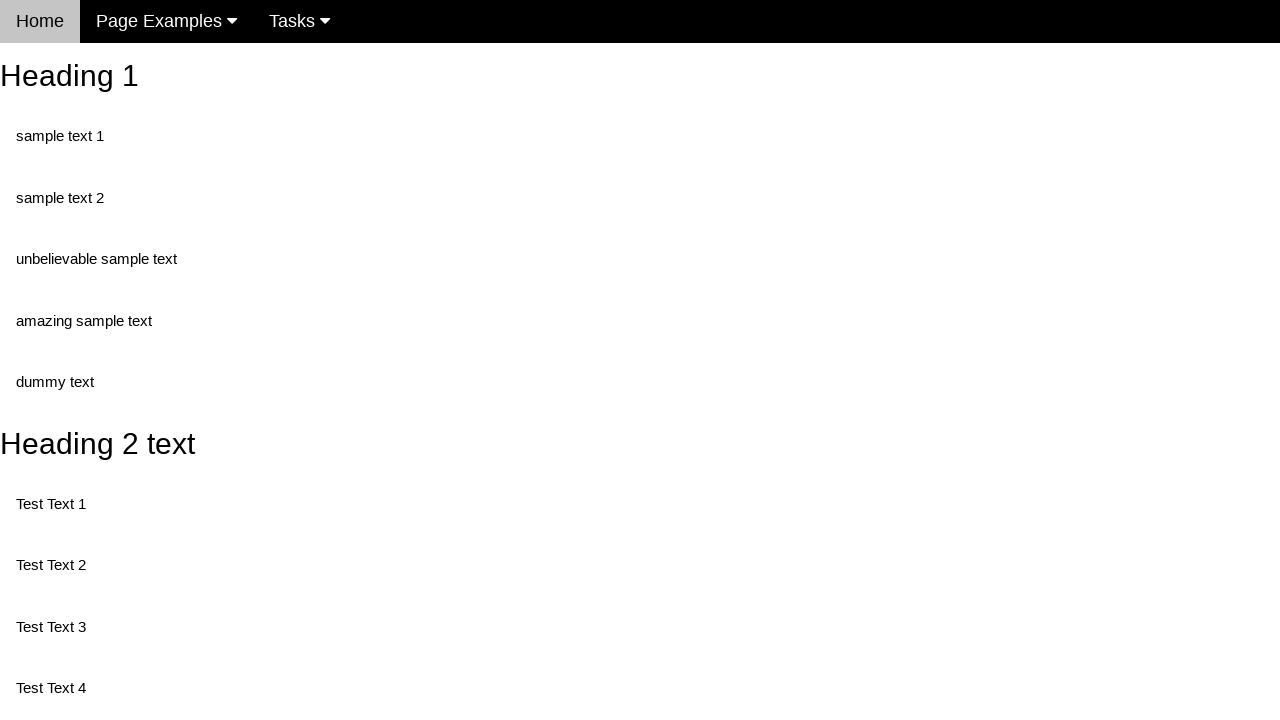

Waited for heading element to be visible
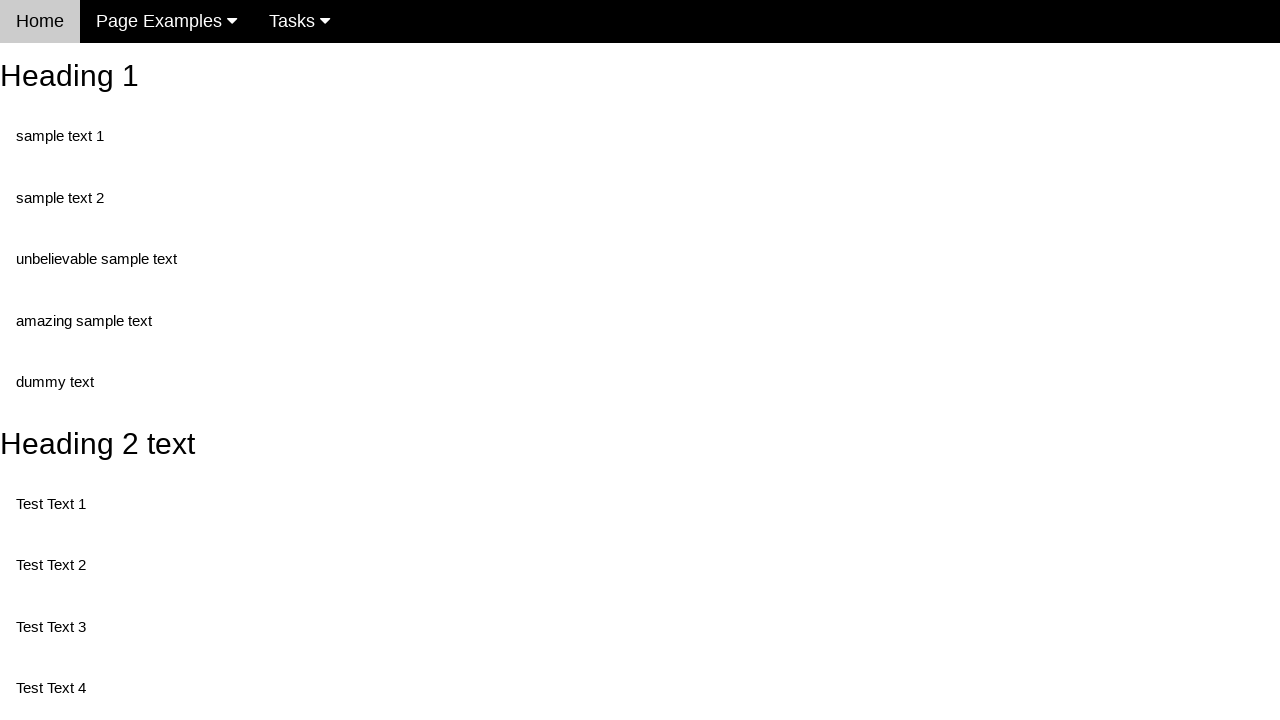

Verified heading element text content is 'Heading 2 text'
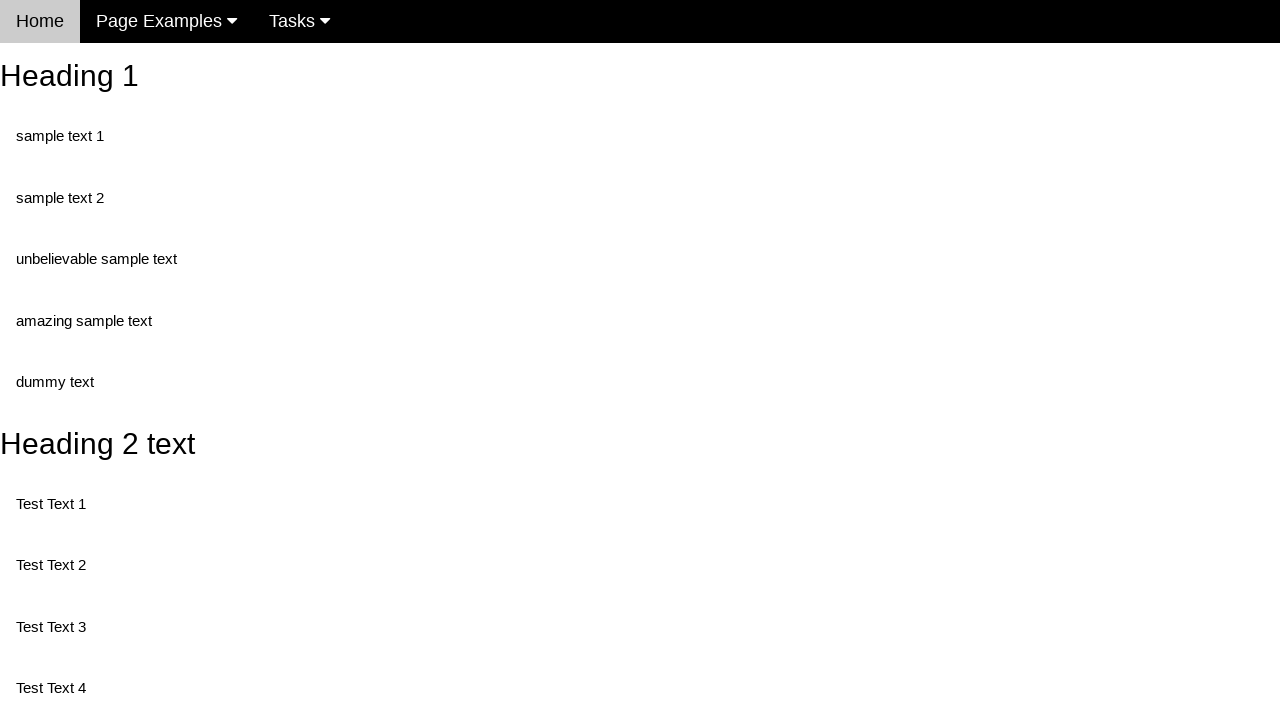

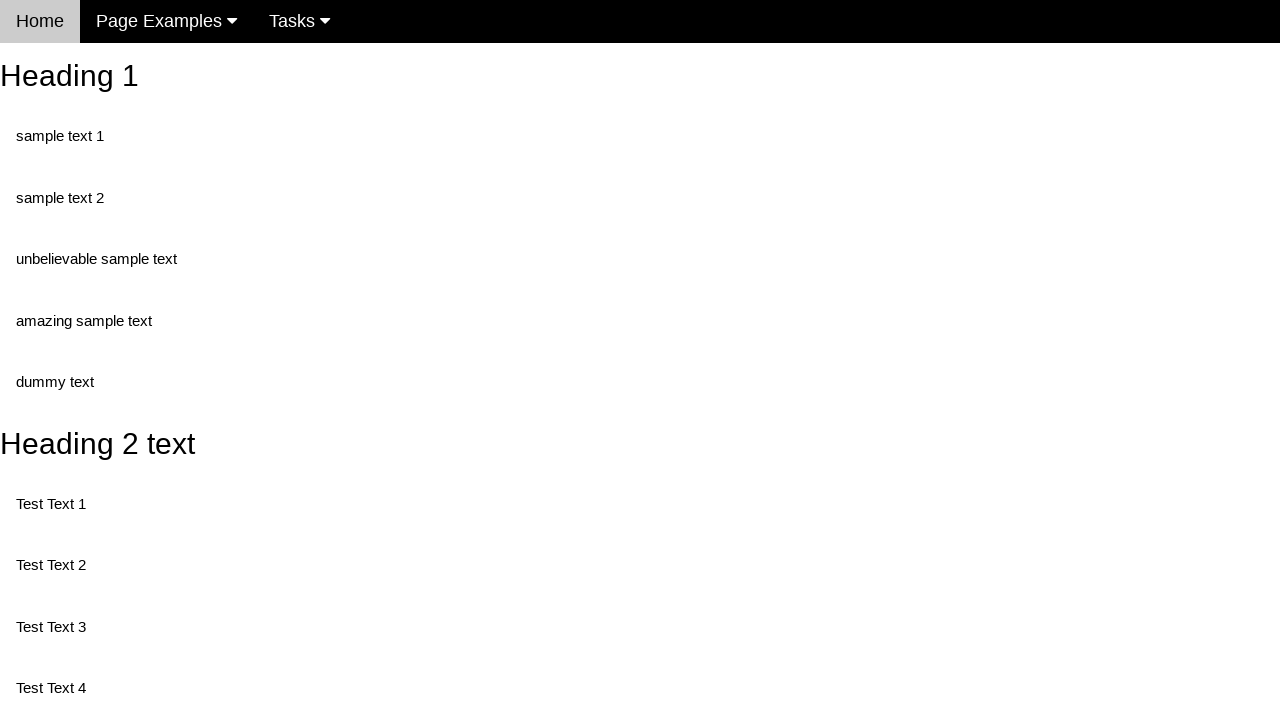